Tests navigation by clicking on the "Browse Languages" menu link, then clicking on the "Start" menu link, and verifying the welcome heading text is displayed correctly.

Starting URL: http://www.99-bottles-of-beer.net/

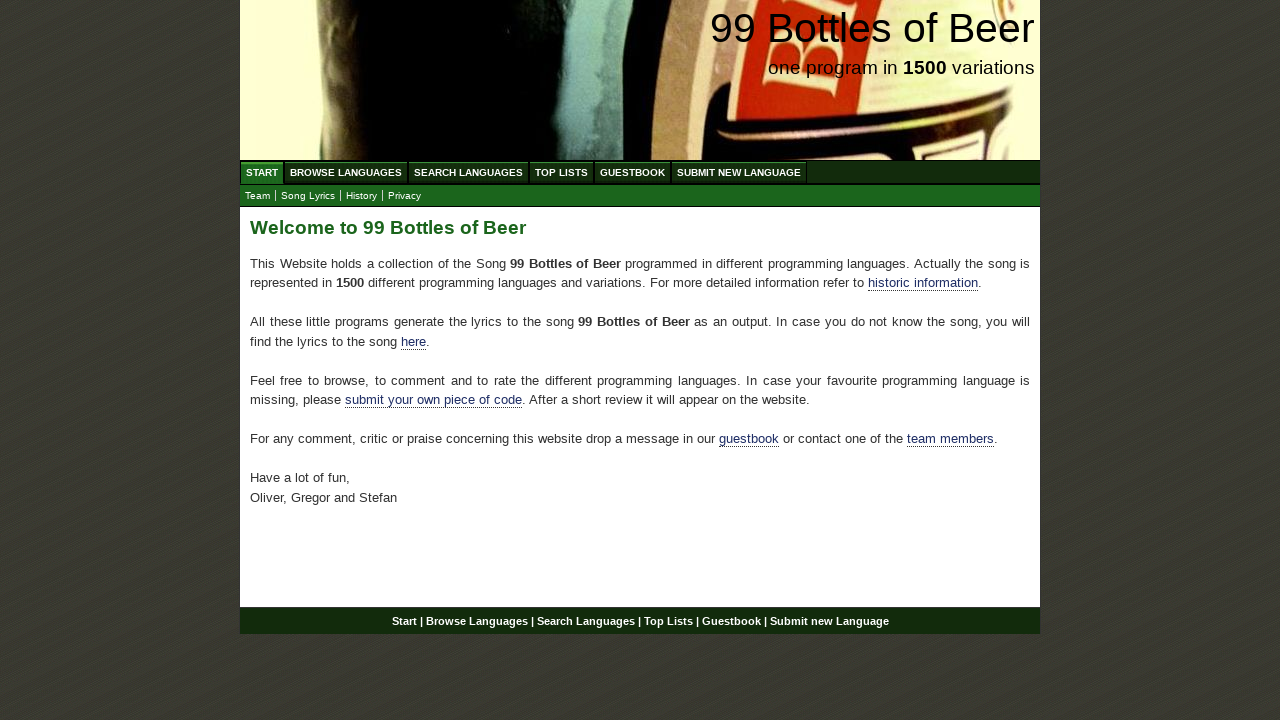

Clicked 'Browse Languages' menu link at (346, 172) on xpath=//body/div[@id='wrap']/div[@id='navigation']/ul[@id='menu']/li/a[@href='/a
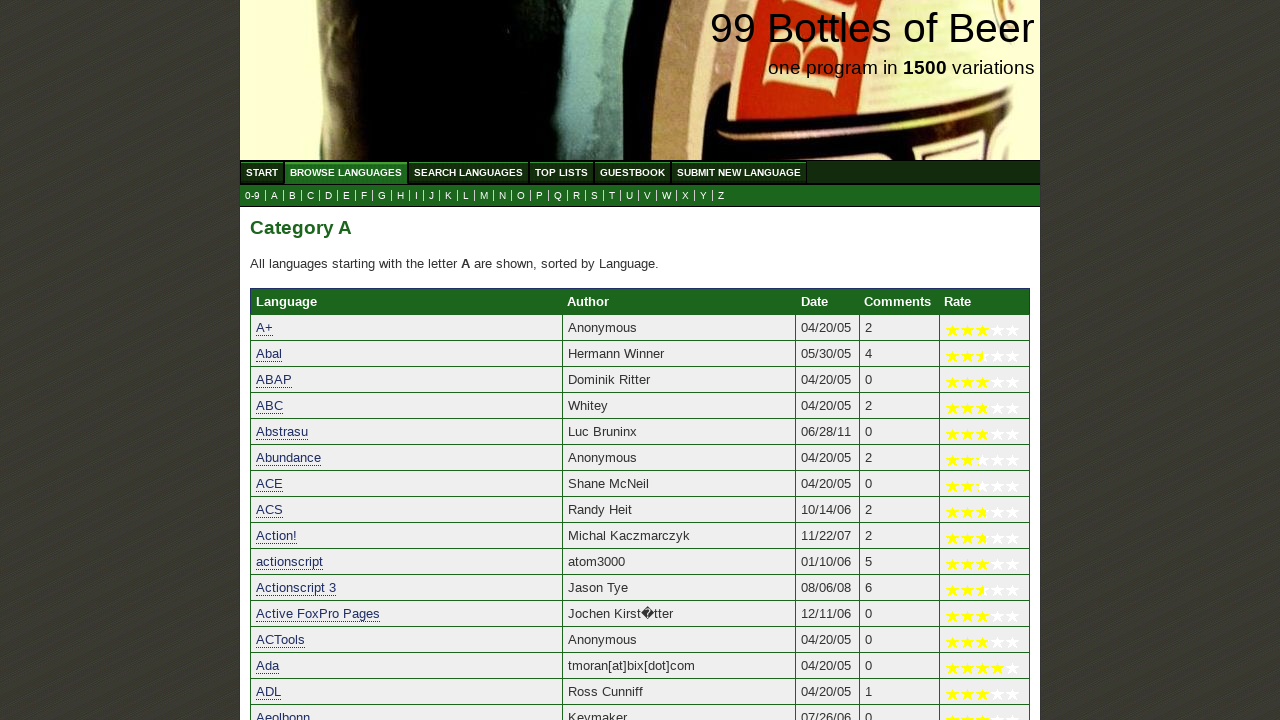

Clicked 'Start' menu link to return to home at (262, 172) on xpath=//body/div[@id='wrap']/div[@id='navigation']/ul[@id='menu']/li/a[@href='/'
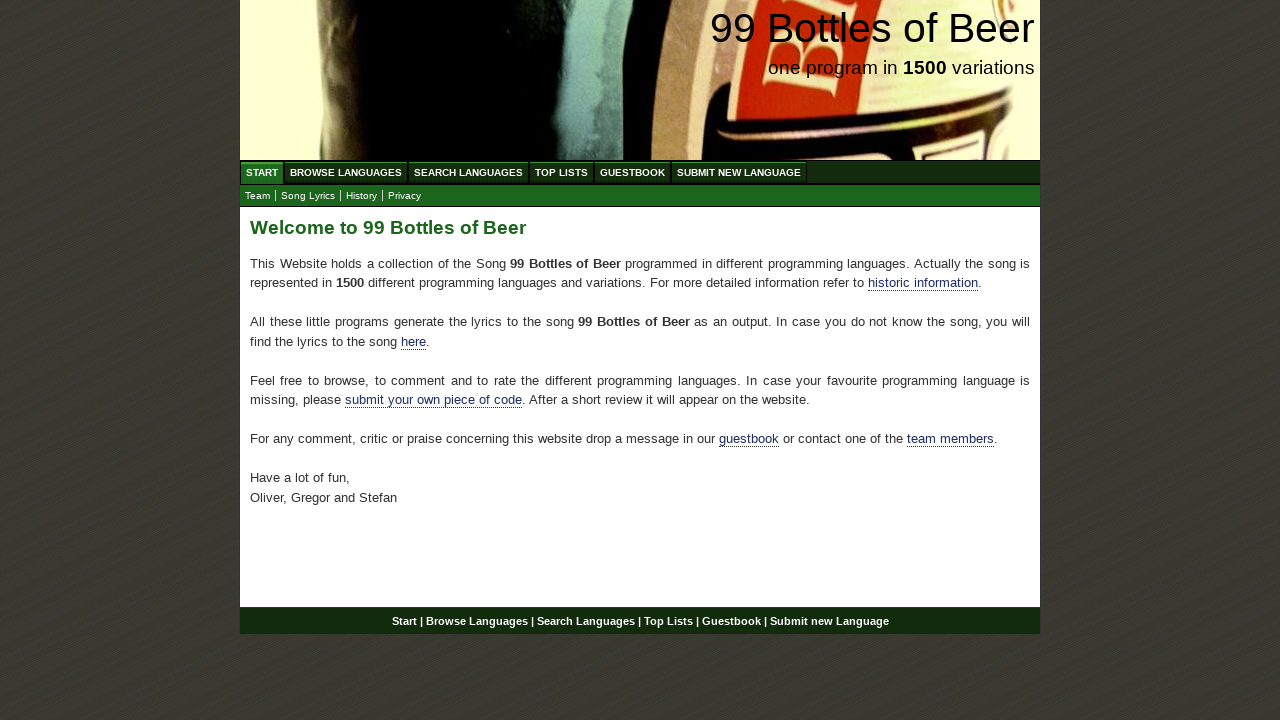

Welcome heading (h2 element) is now visible
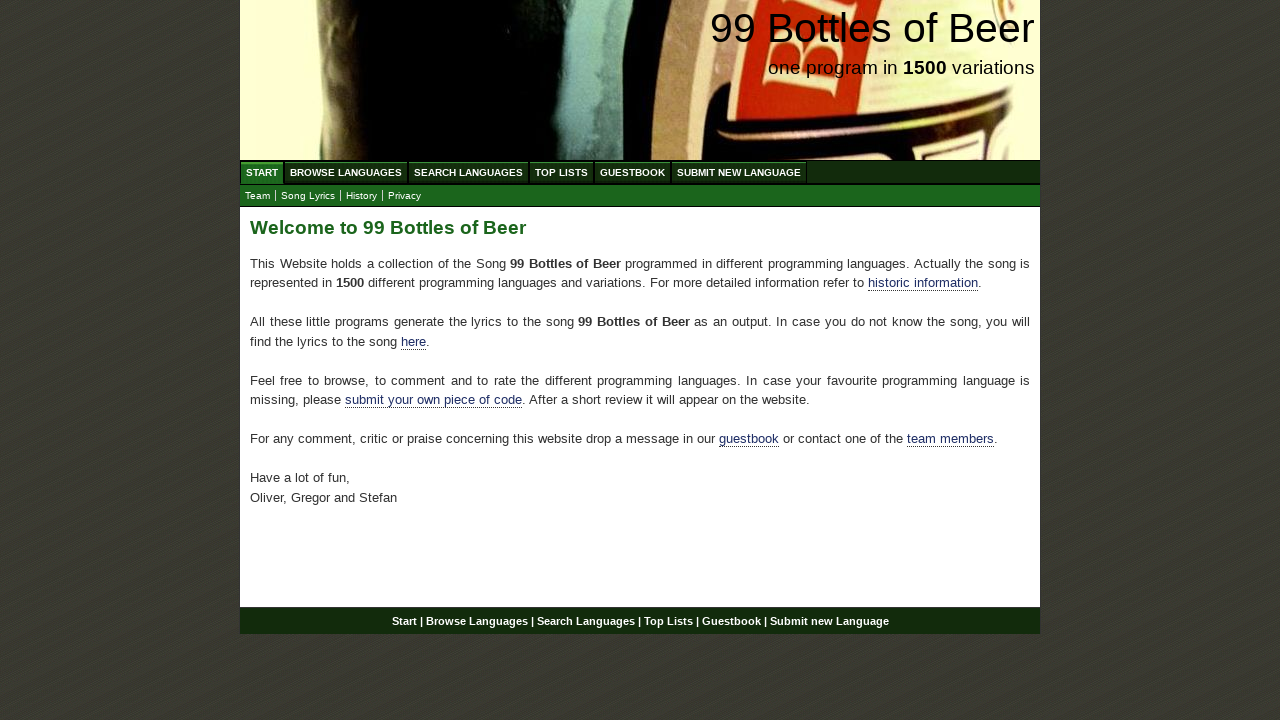

Verified heading text is 'Welcome to 99 Bottles of Beer'
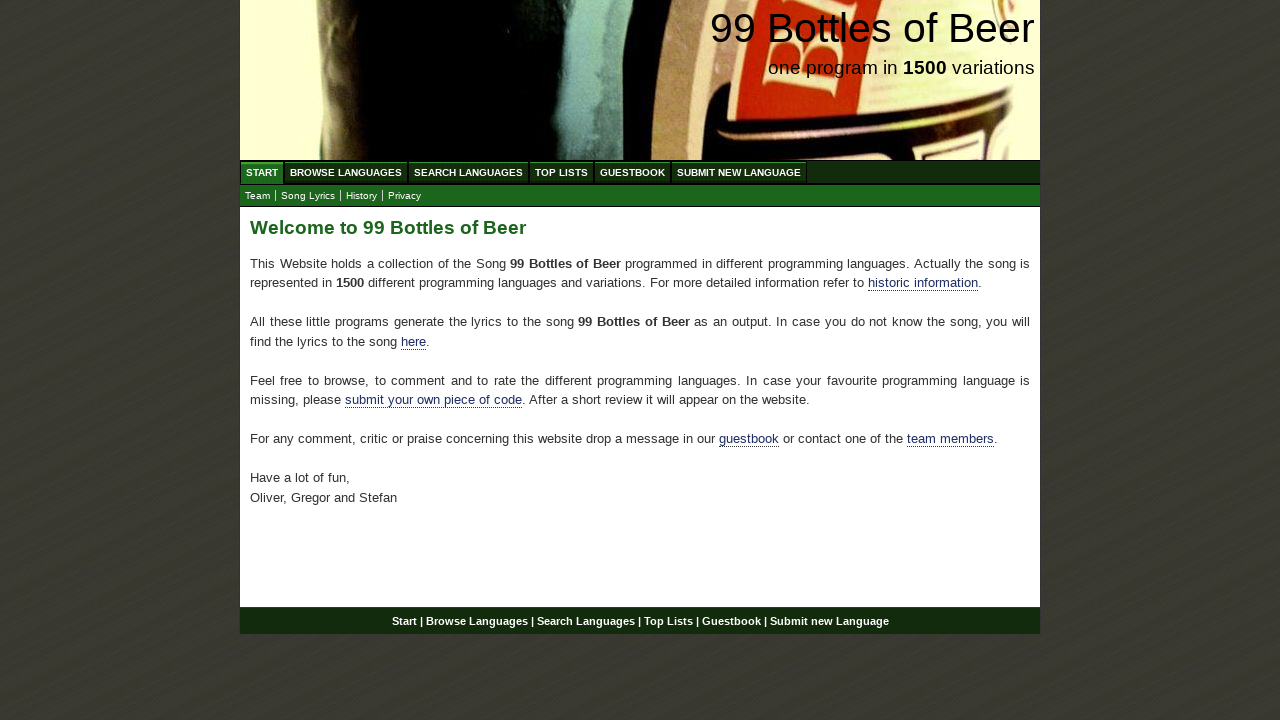

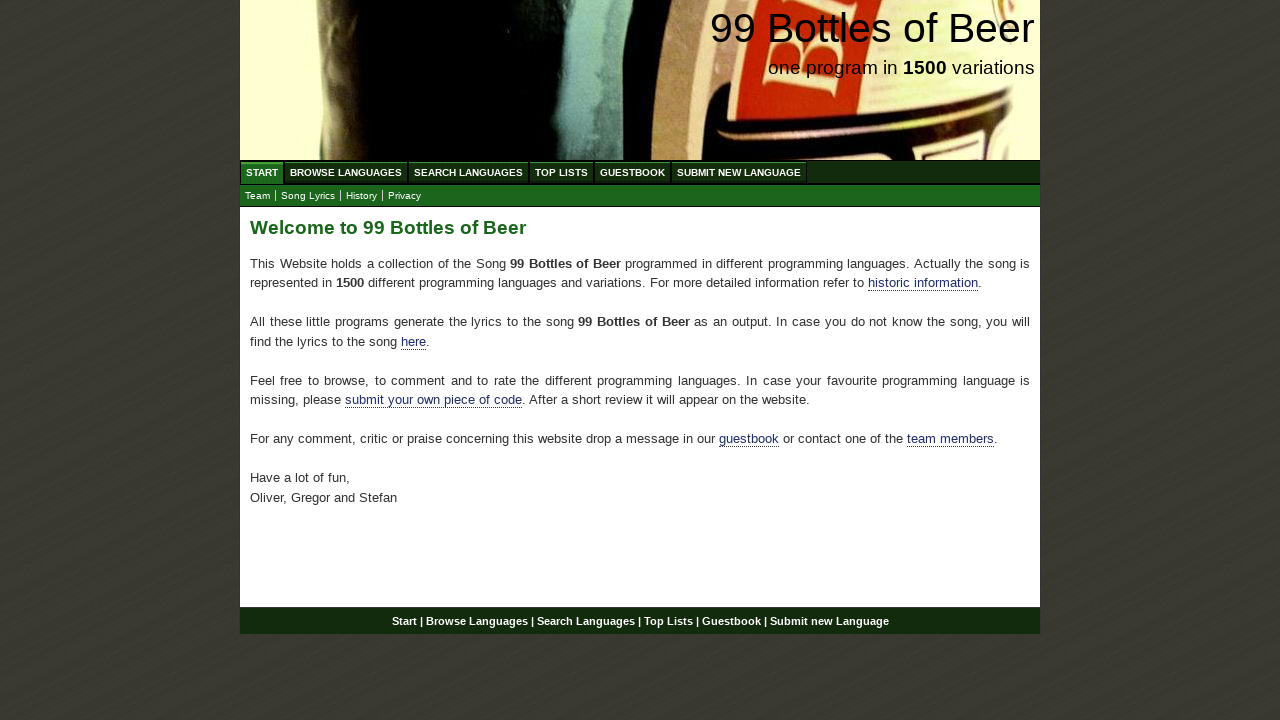